Tests the configurable progress bar component by locating it and checking its value attributes

Starting URL: https://material.angular.io/components/progress-bar/examples

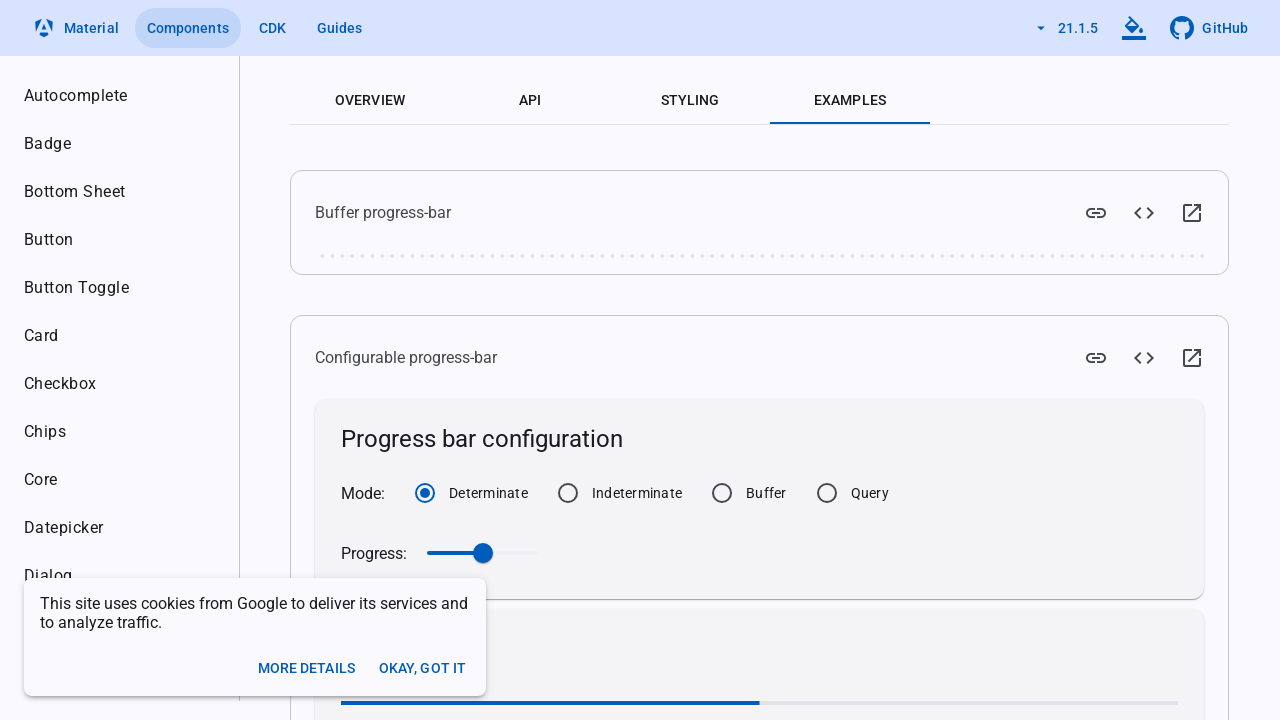

Located configurable progress bar component
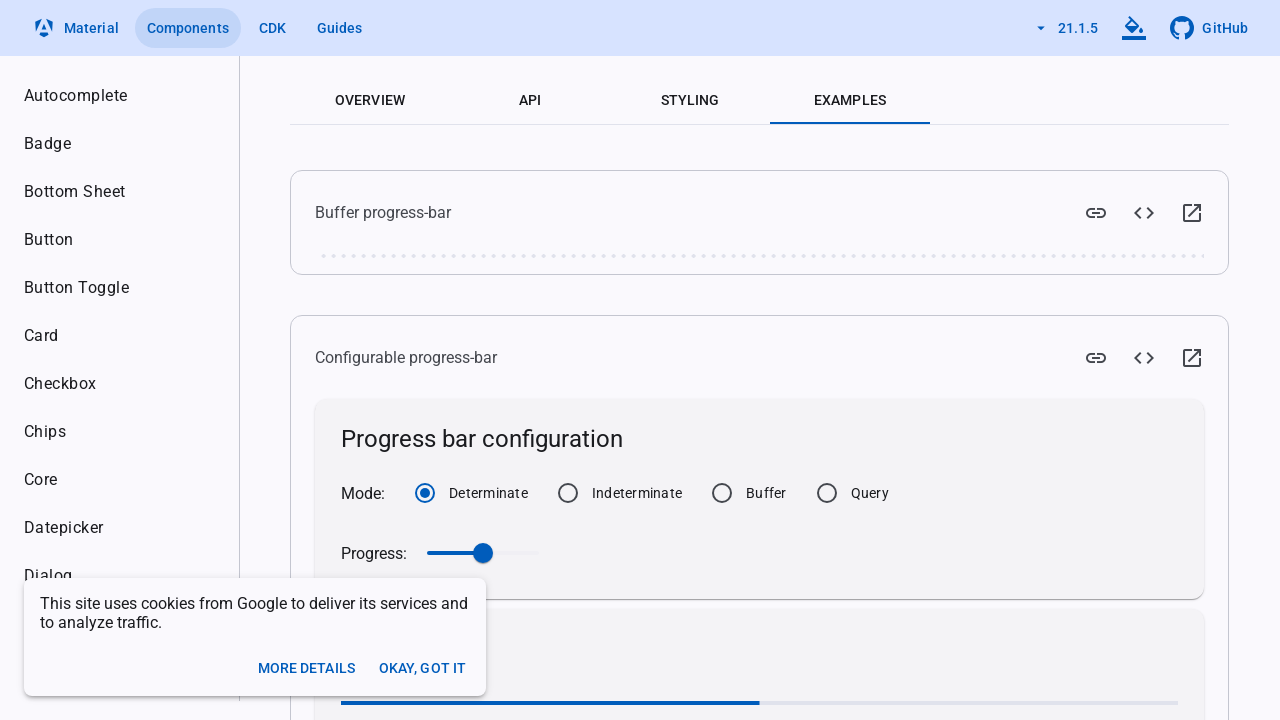

Progress bar element is visible and ready
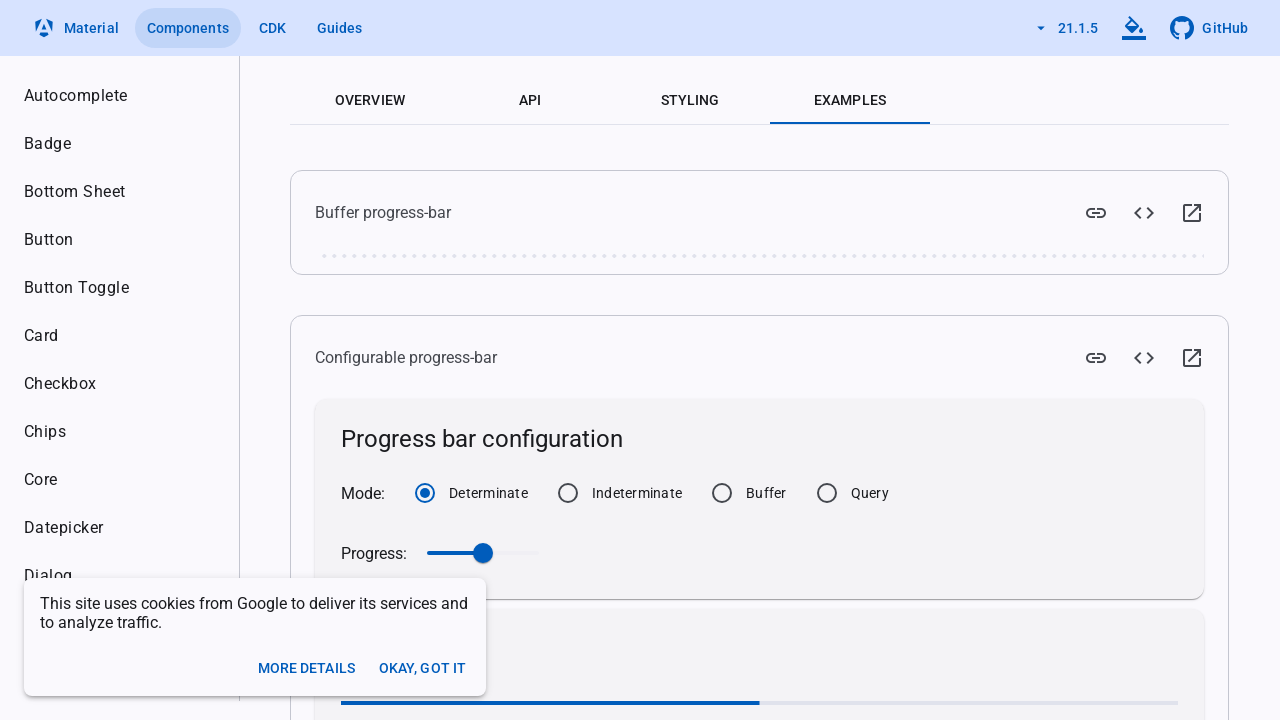

Verified aria-valuemin attribute equals '0'
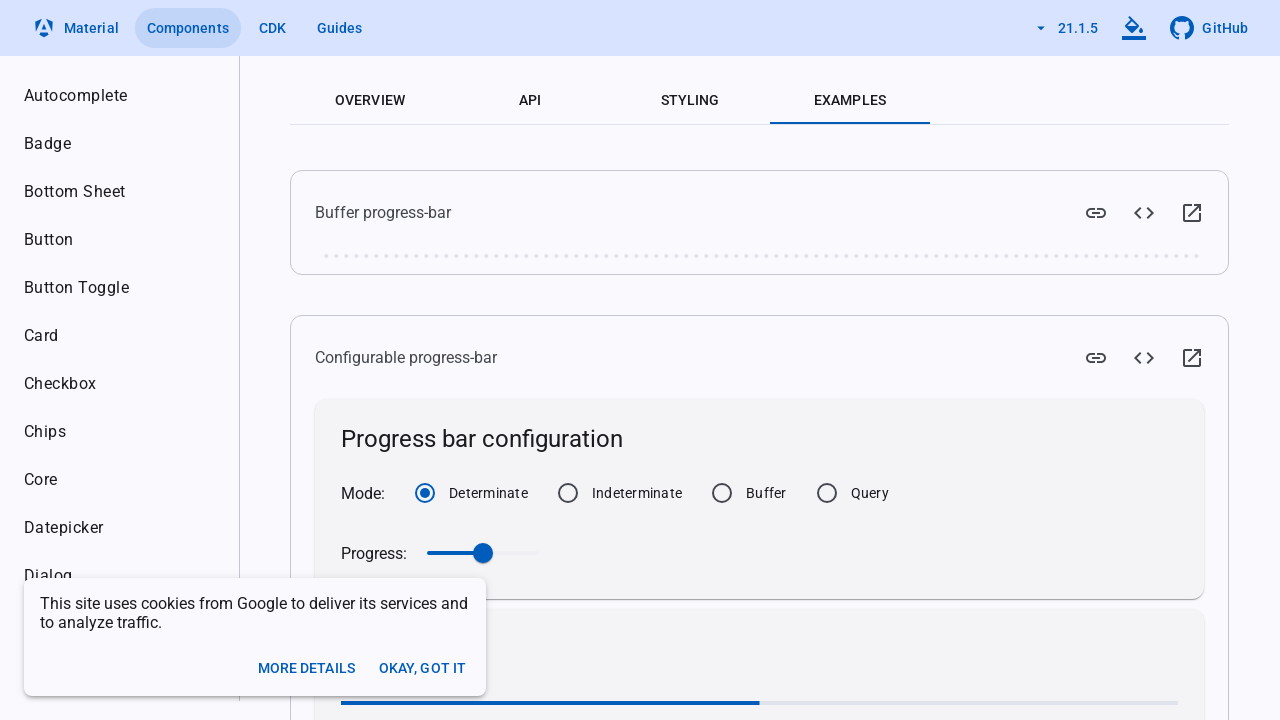

Verified aria-valuemax attribute equals '100'
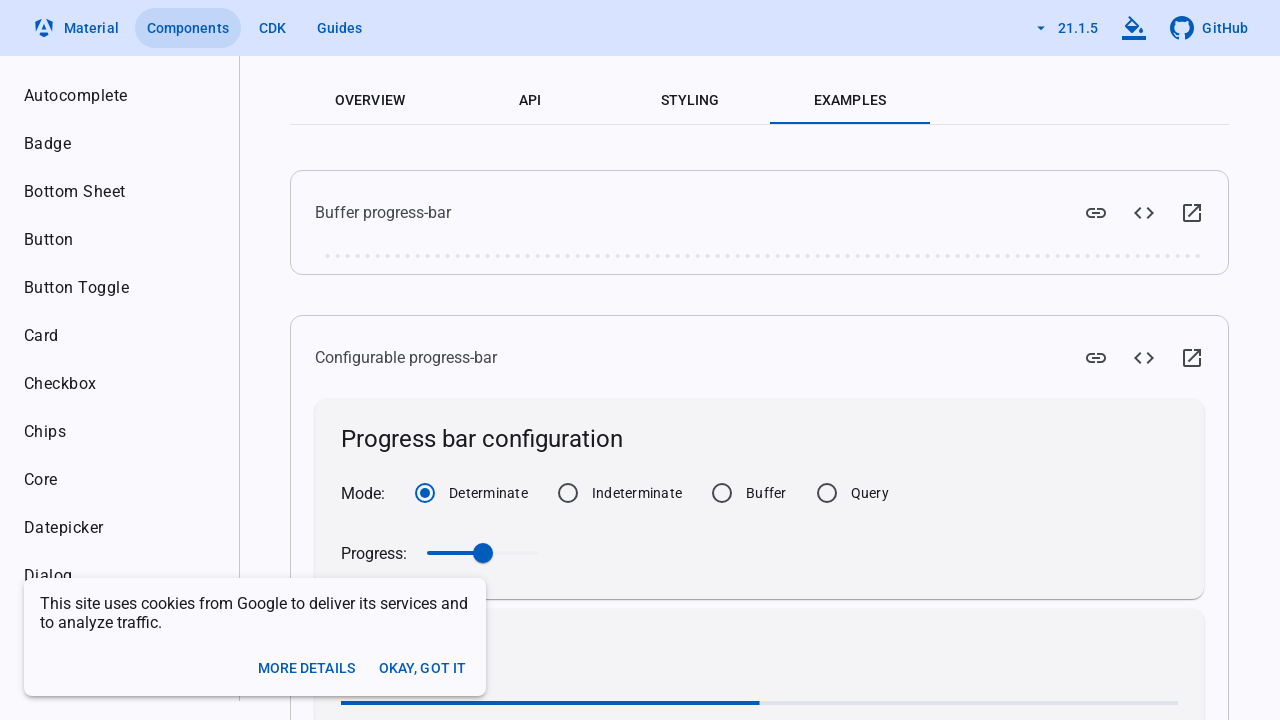

Verified aria-valuenow attribute equals '50'
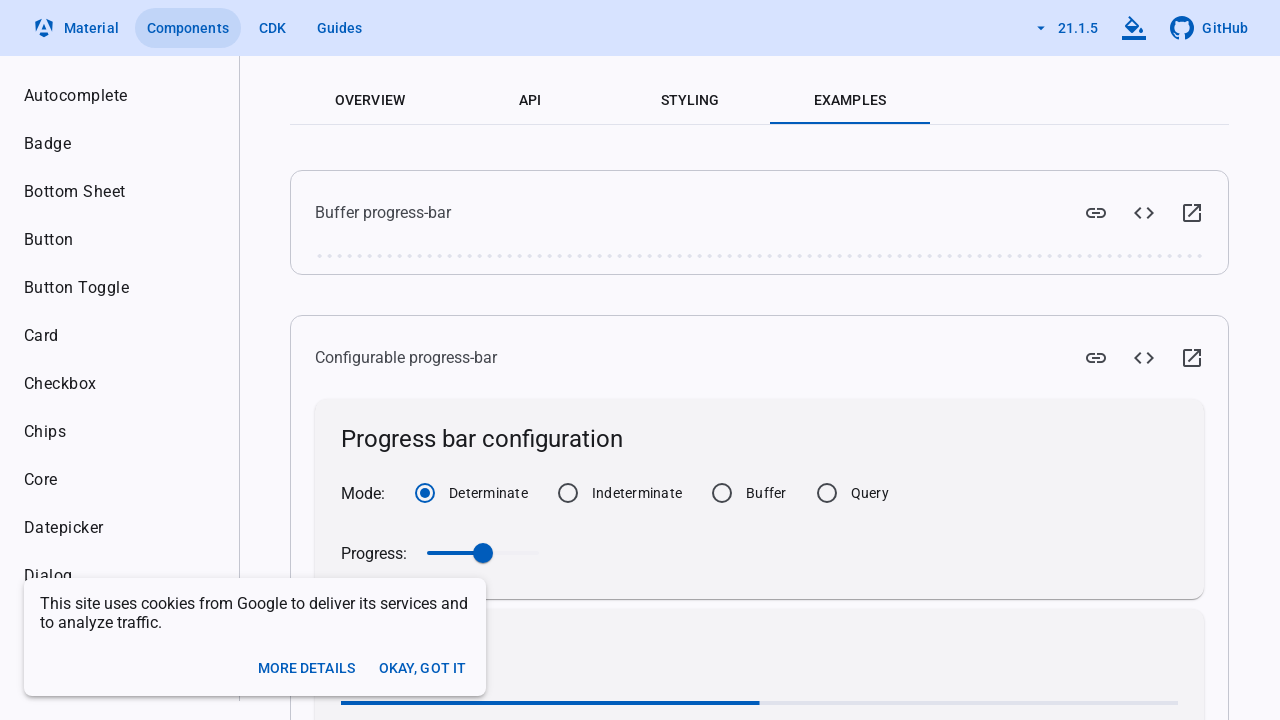

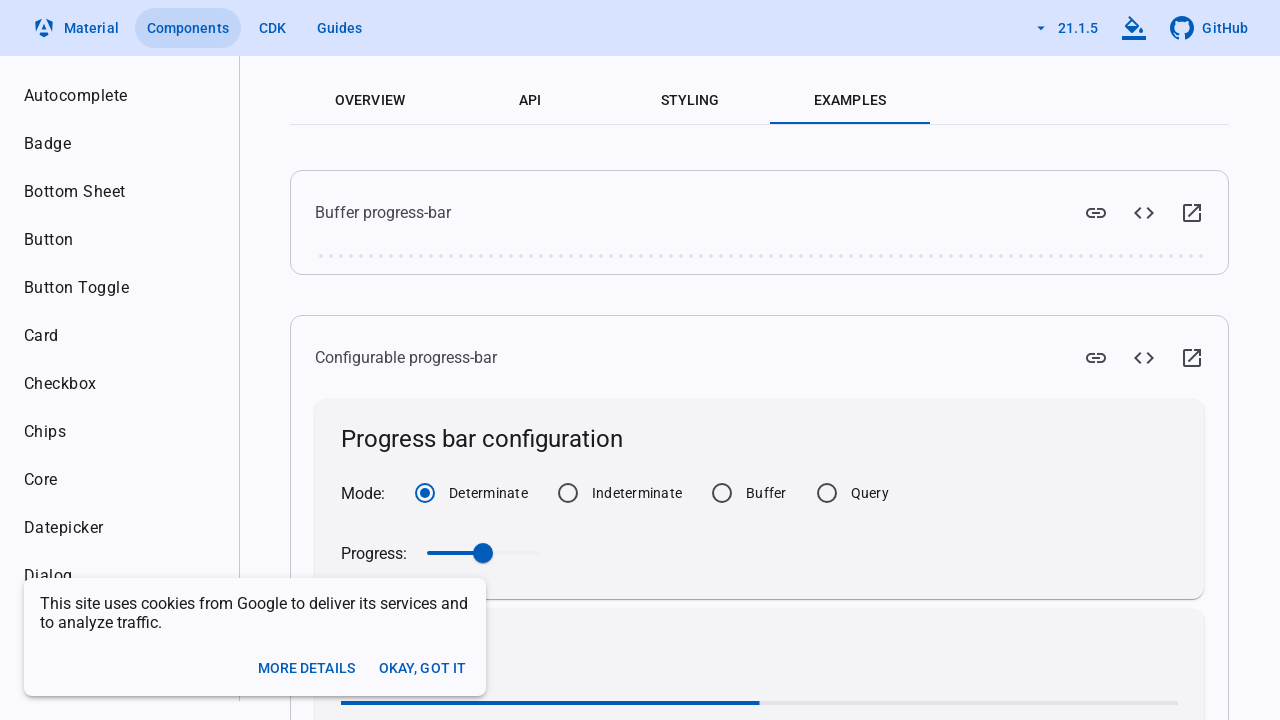